Tests the division operation by selecting Divide from dropdown, entering two numbers, and clicking calculate

Starting URL: https://testsheepnz.github.io/BasicCalculator

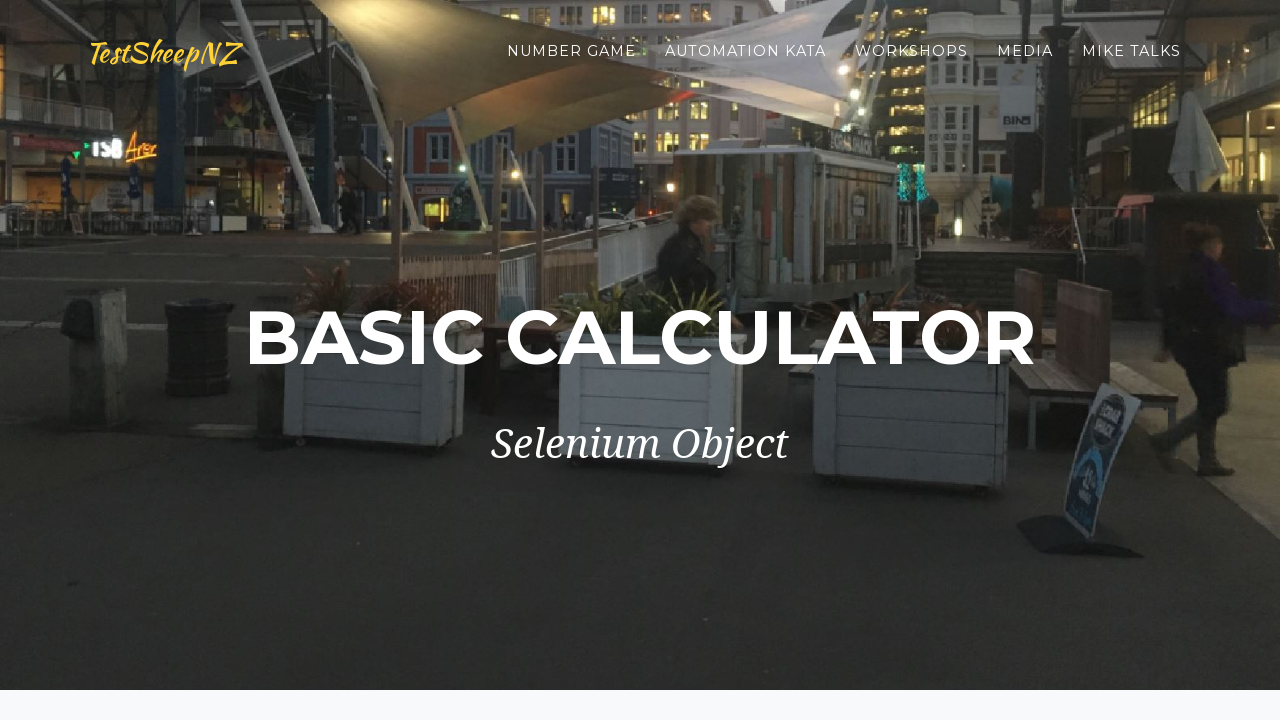

Selected Divide operation from dropdown on select[name="selectOperation"]
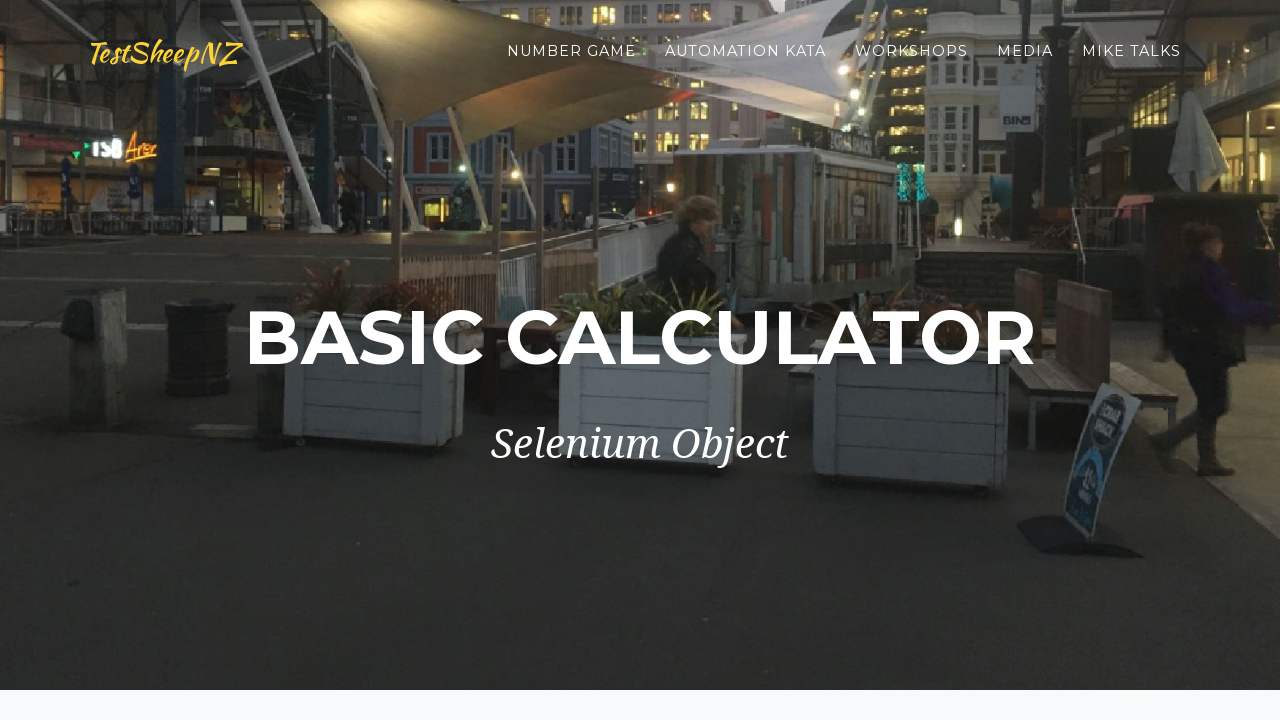

Entered first number: 10 on #number1Field
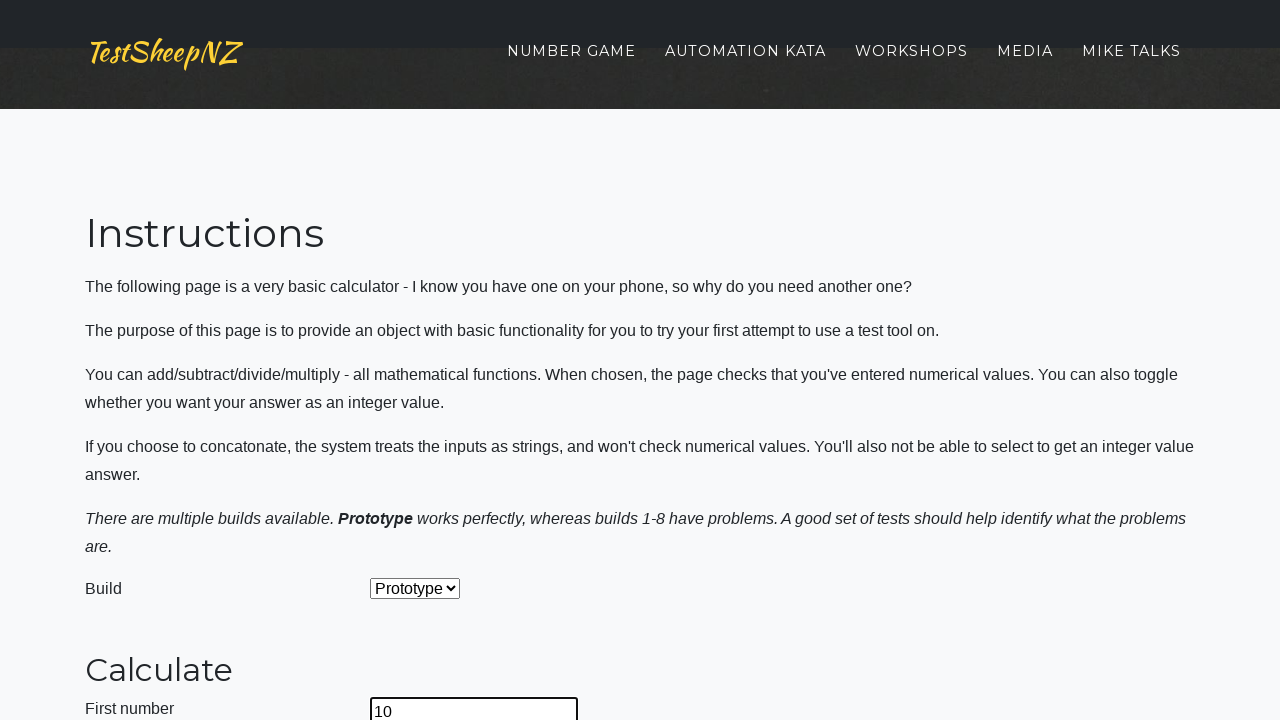

Entered second number: 2 on #number2Field
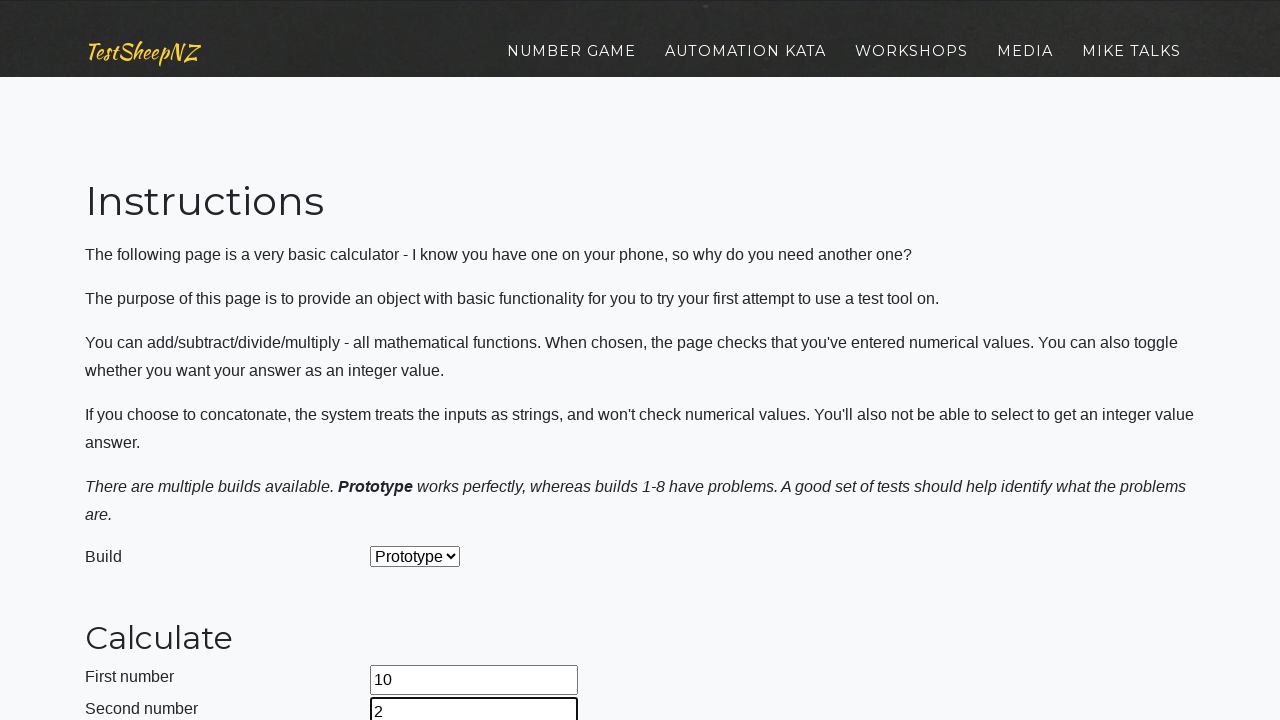

Clicked calculate button at (422, 361) on #calculateButton
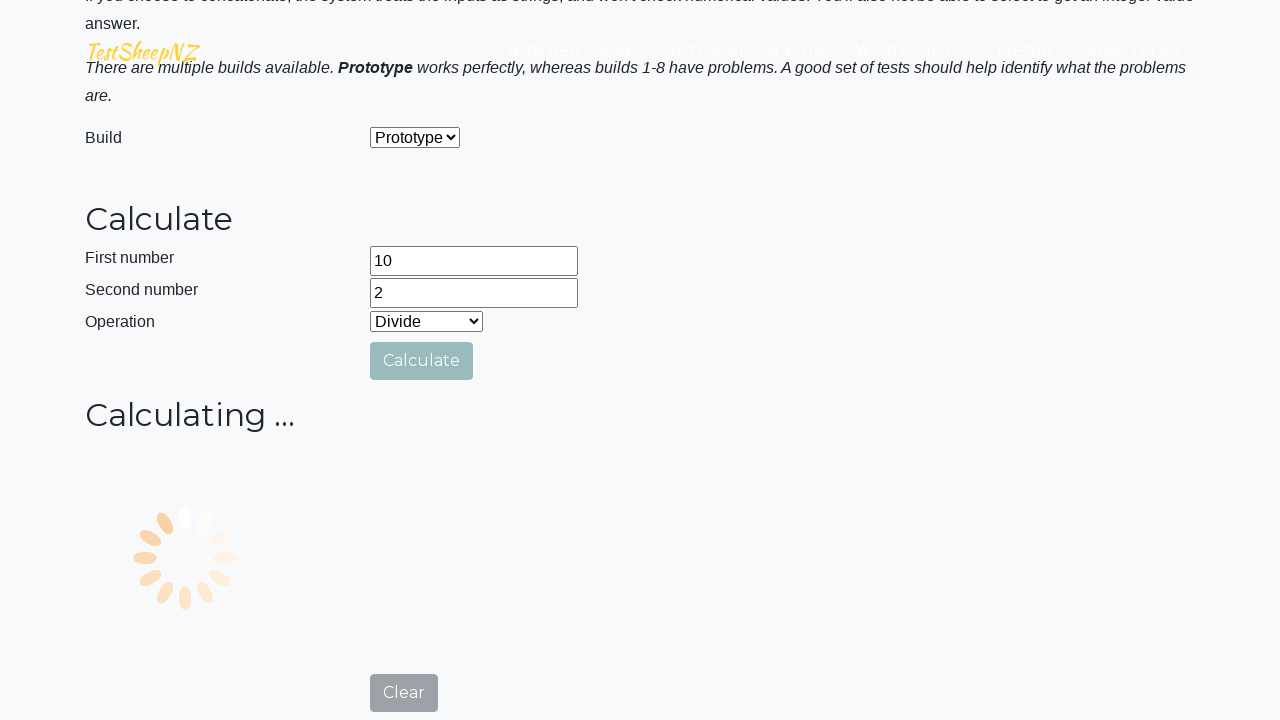

Division result appeared on screen
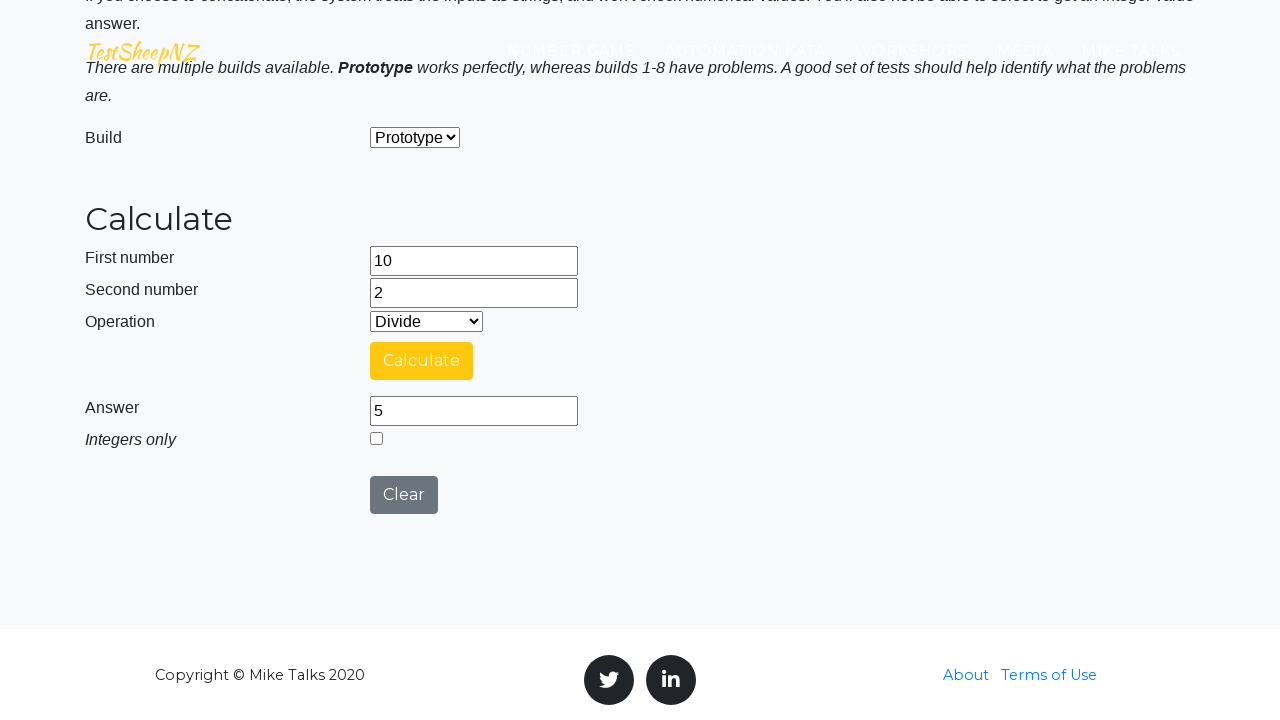

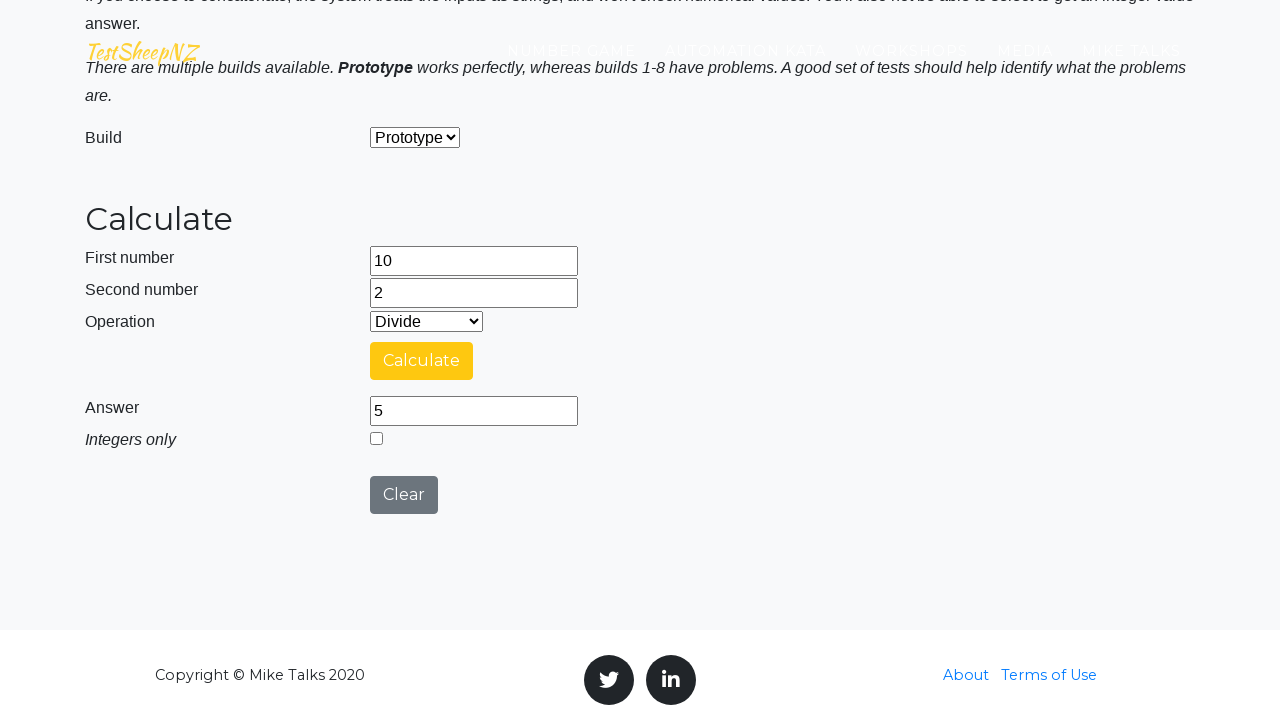